Tests clicking a button with dynamic ID by locating it through its text content

Starting URL: http://uitestingplayground.com/dynamicid

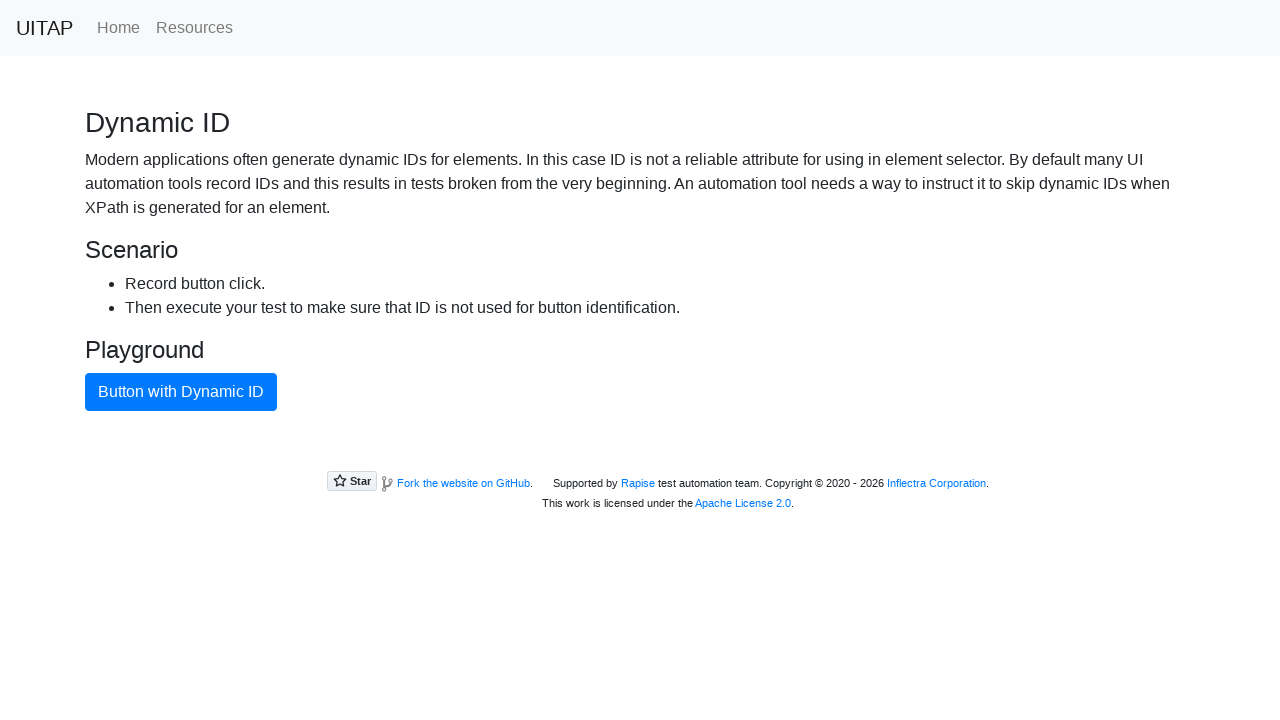

Navigated to dynamic ID button test page
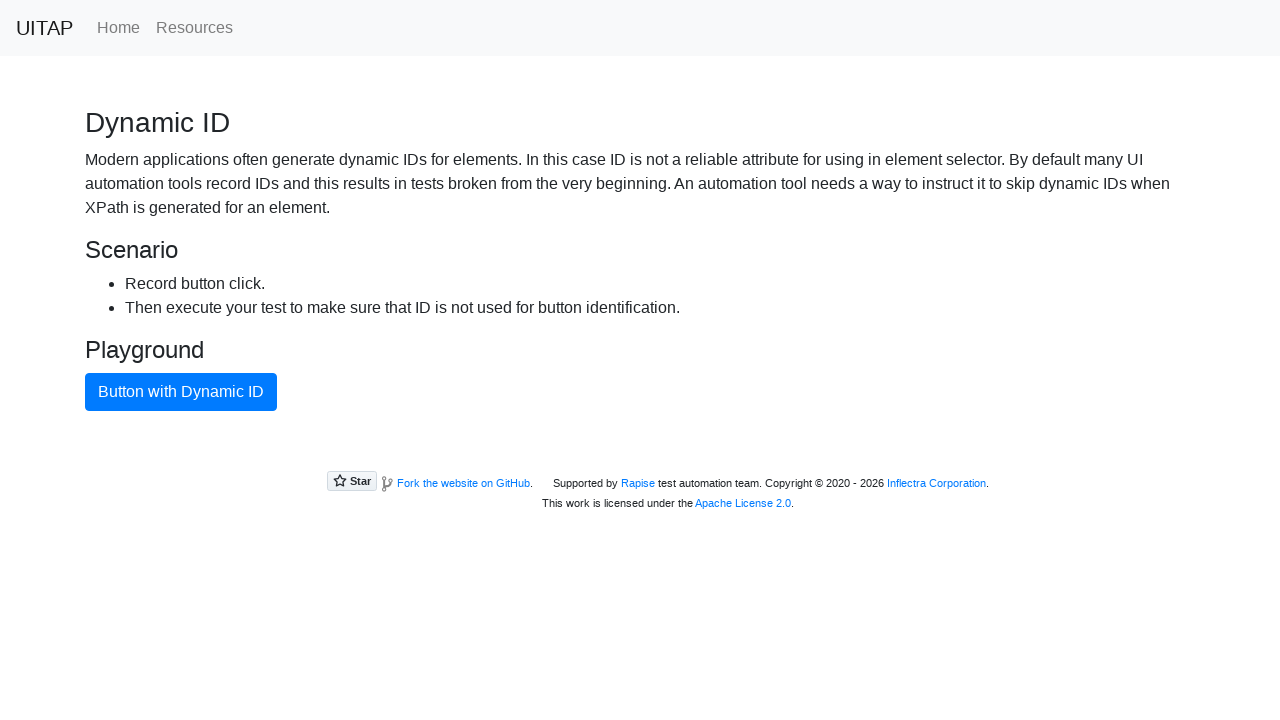

Clicked button with dynamic ID by locating it through text content at (181, 392) on xpath=//button[normalize-space(text())='Button with Dynamic ID']
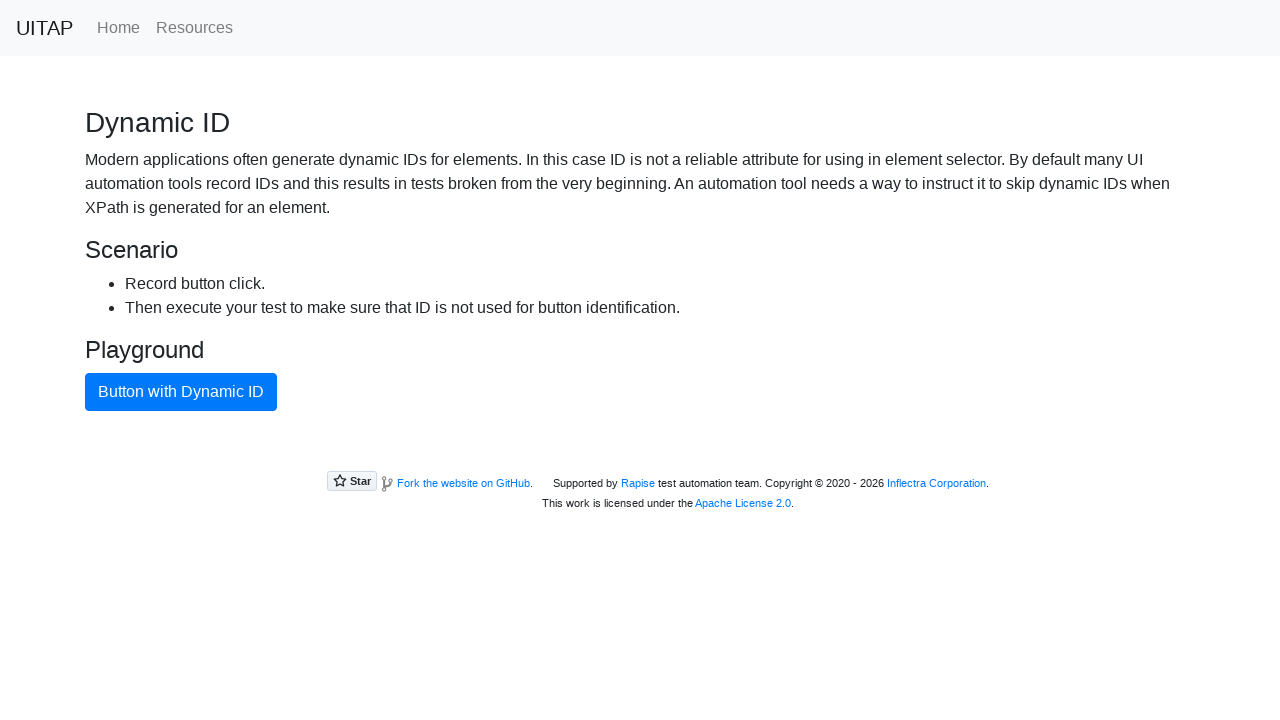

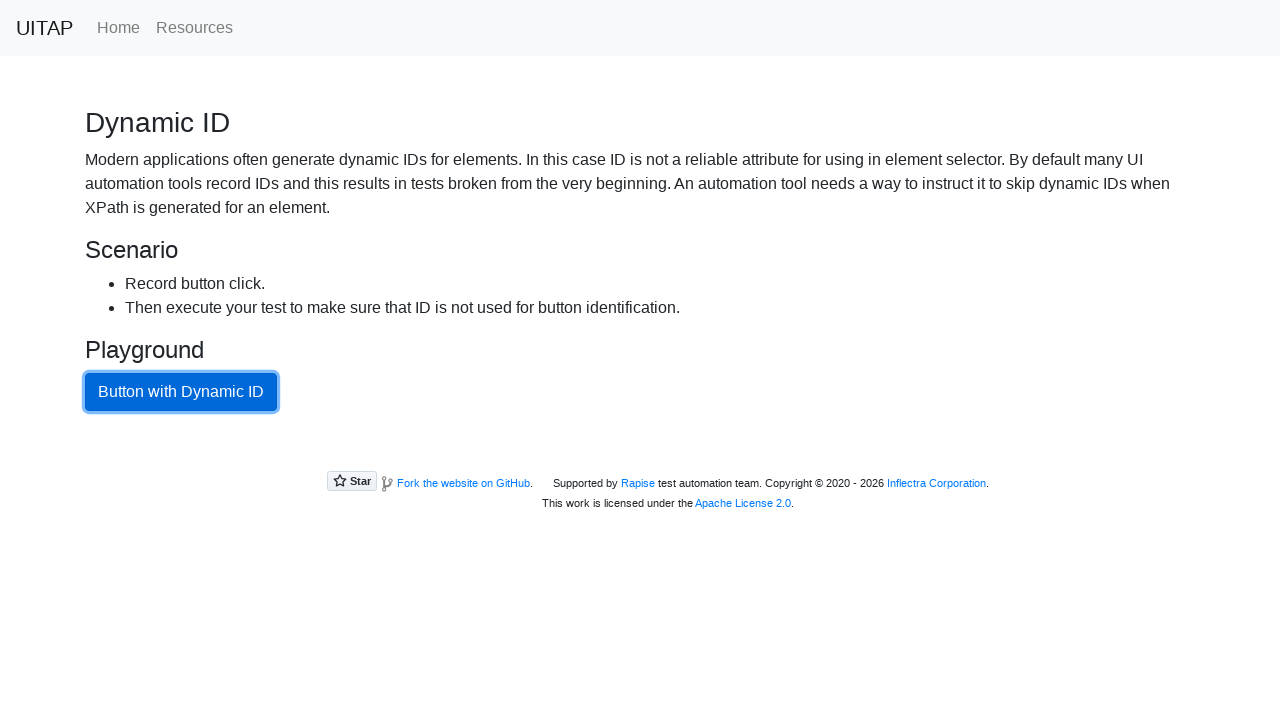